Tests entering a date manually by typing into the first date picker input field

Starting URL: https://demoqa.com/date-picker

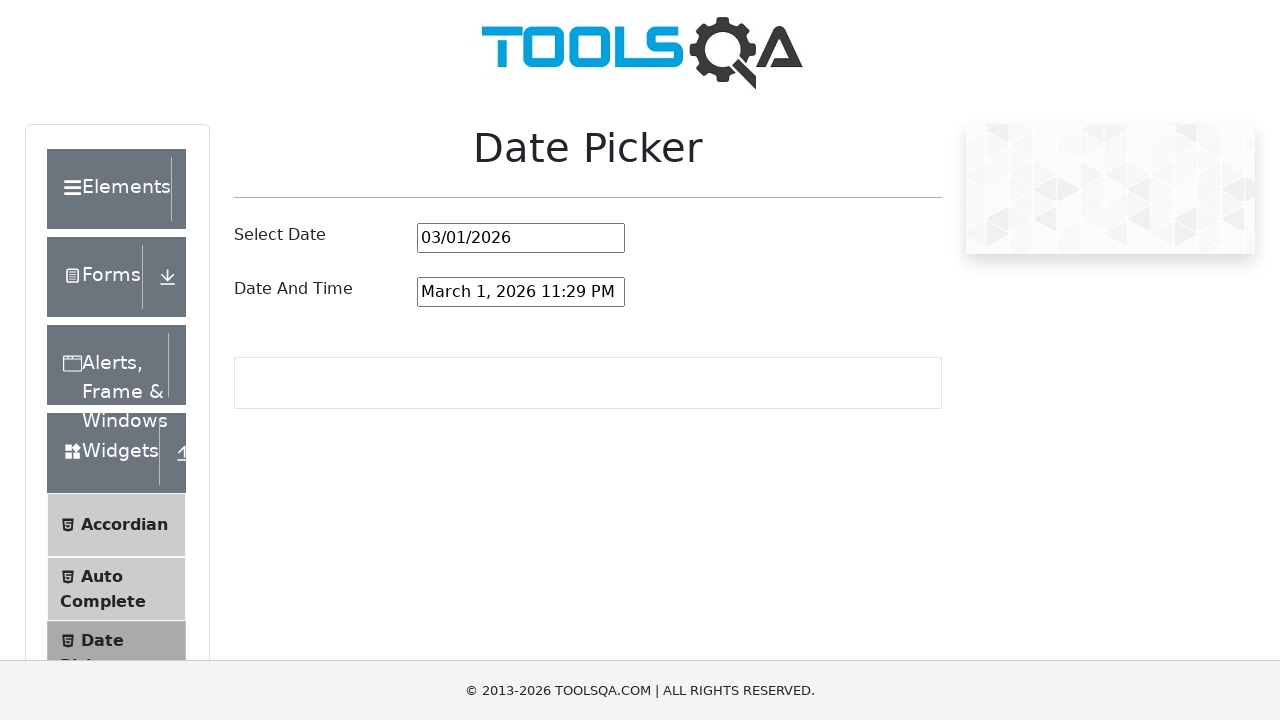

Clicked on the first date picker input field at (521, 238) on #datePickerMonthYearInput
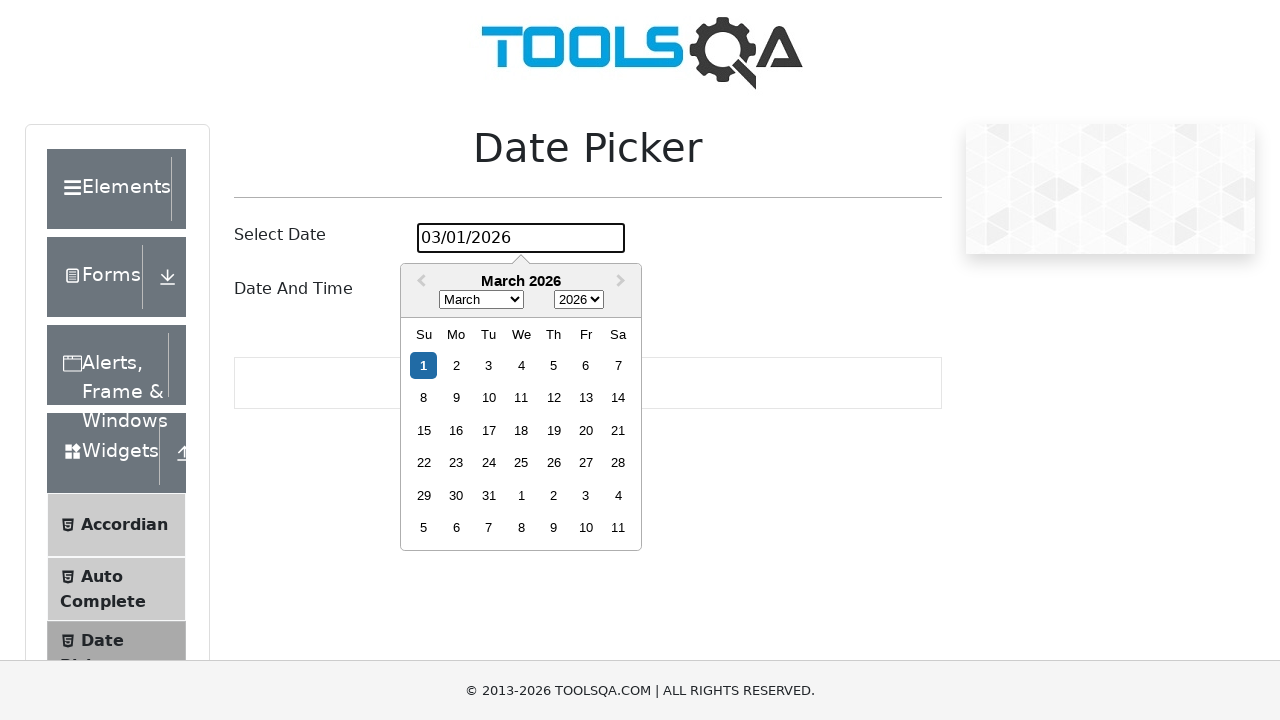

Cleared the date picker input field on #datePickerMonthYearInput
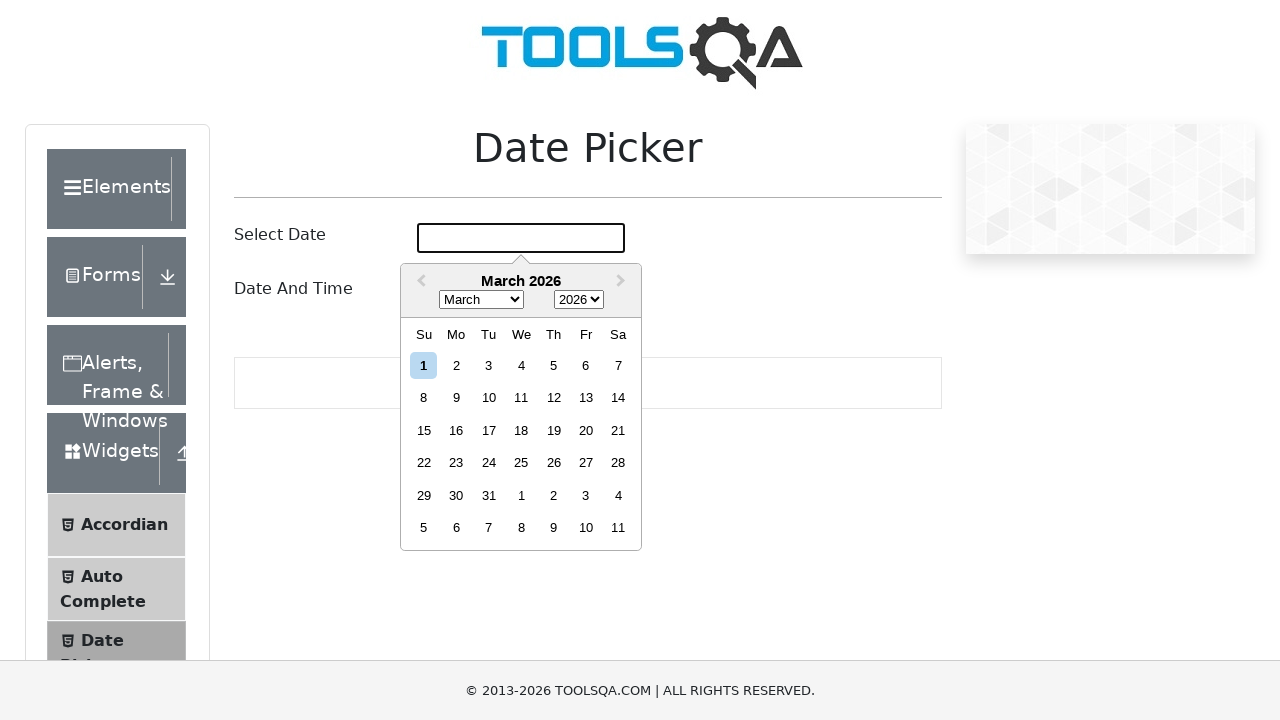

Selected all text in the date picker input field
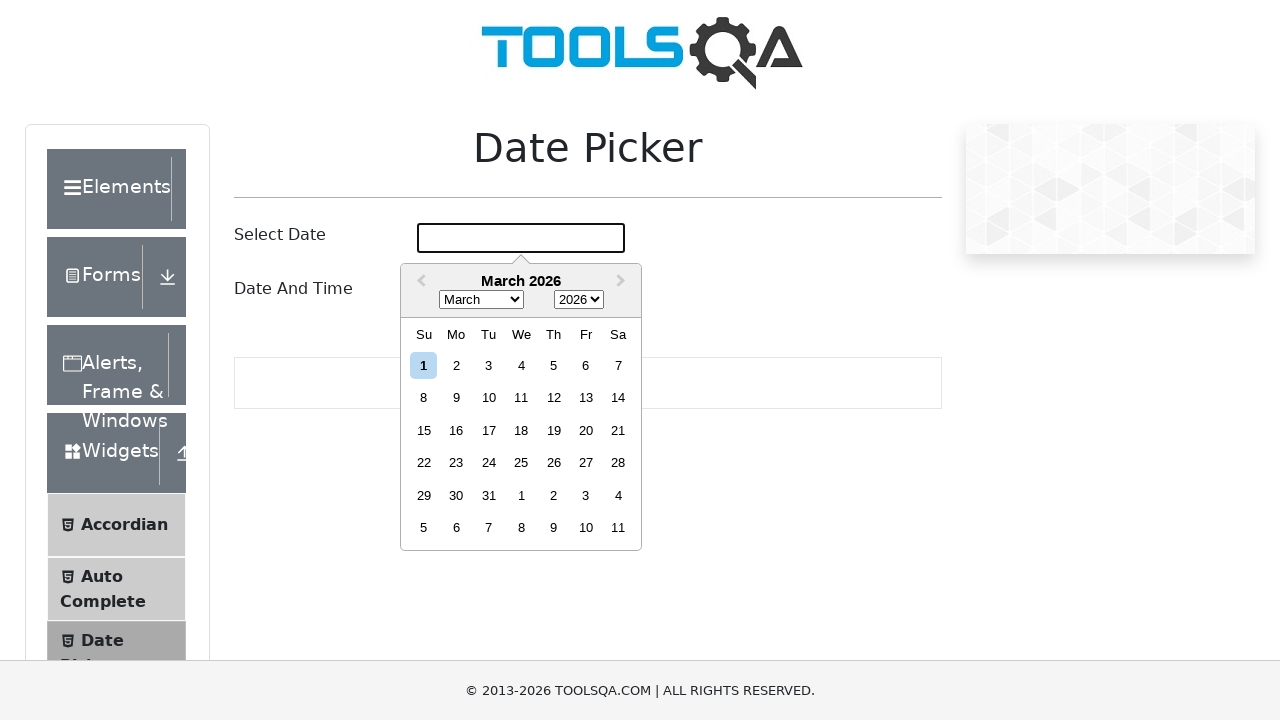

Typed date '08/08/2023' into the first date picker input field on #datePickerMonthYearInput
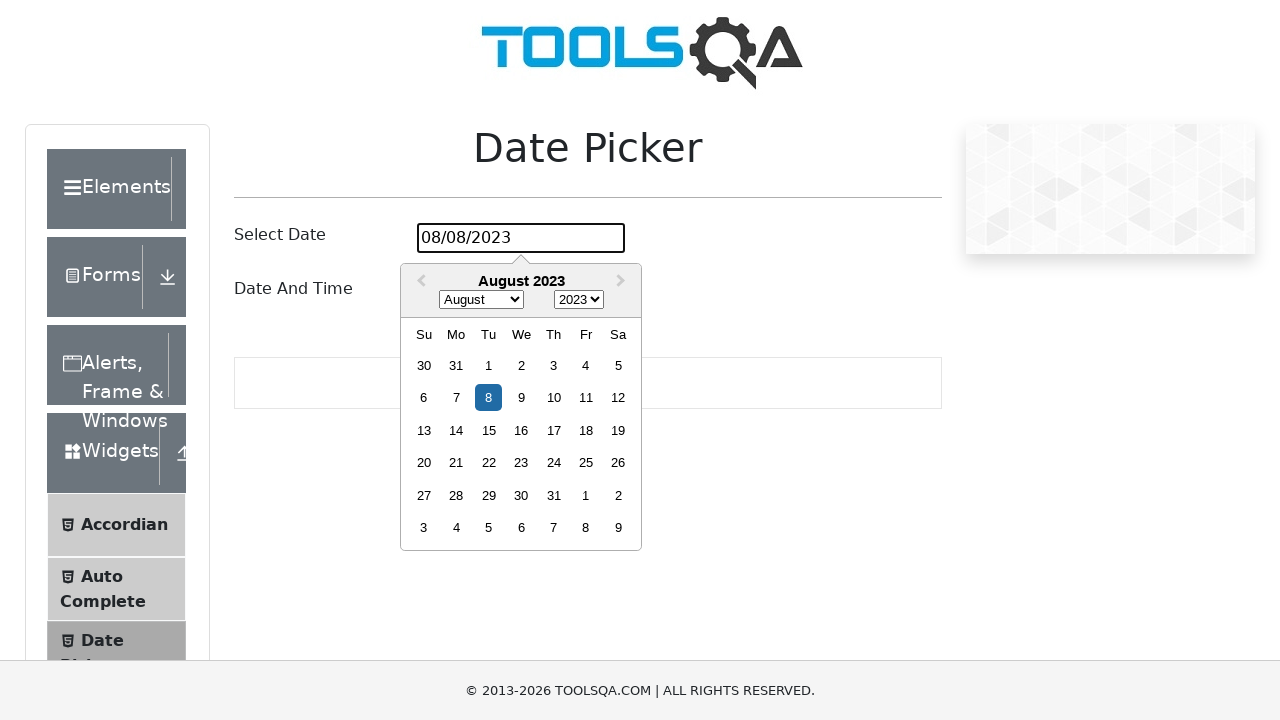

Pressed Enter to confirm the date entry
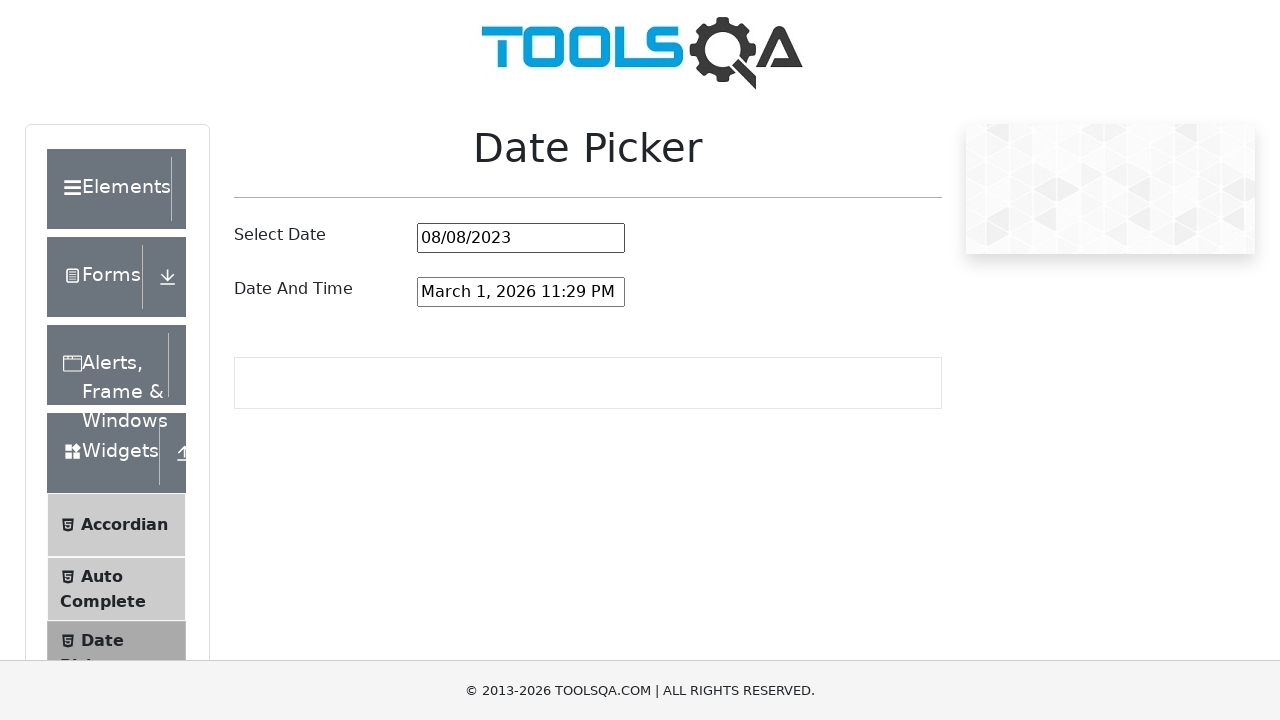

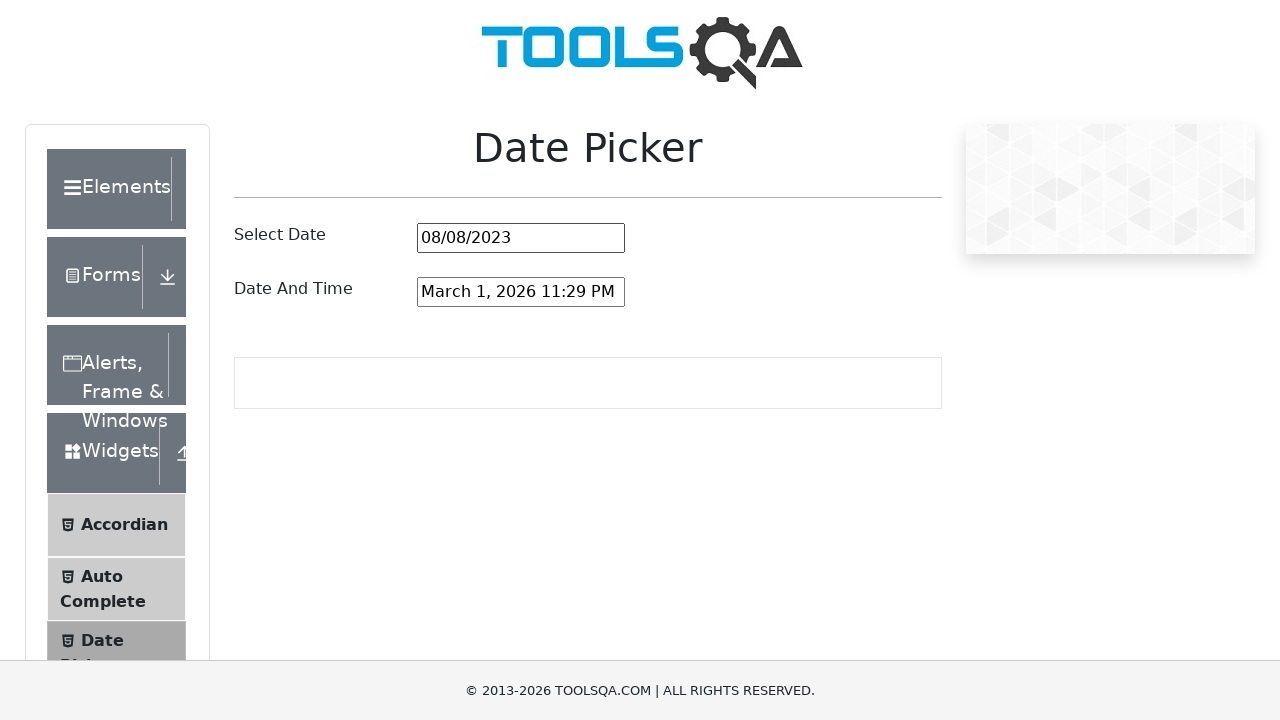